Tests alert handling functionality by triggering different types of JavaScript alerts and interacting with them

Starting URL: https://rahulshettyacademy.com/AutomationPractice

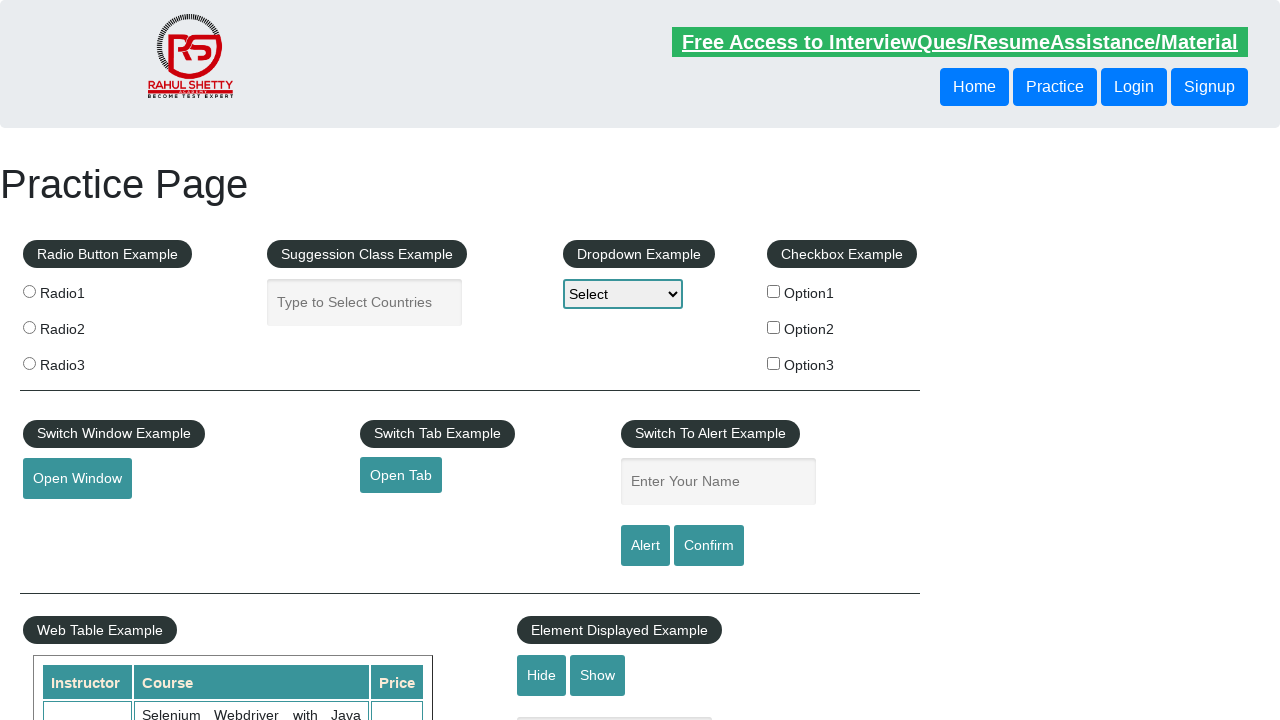

Entered 'Rahul' in the name text field on #name
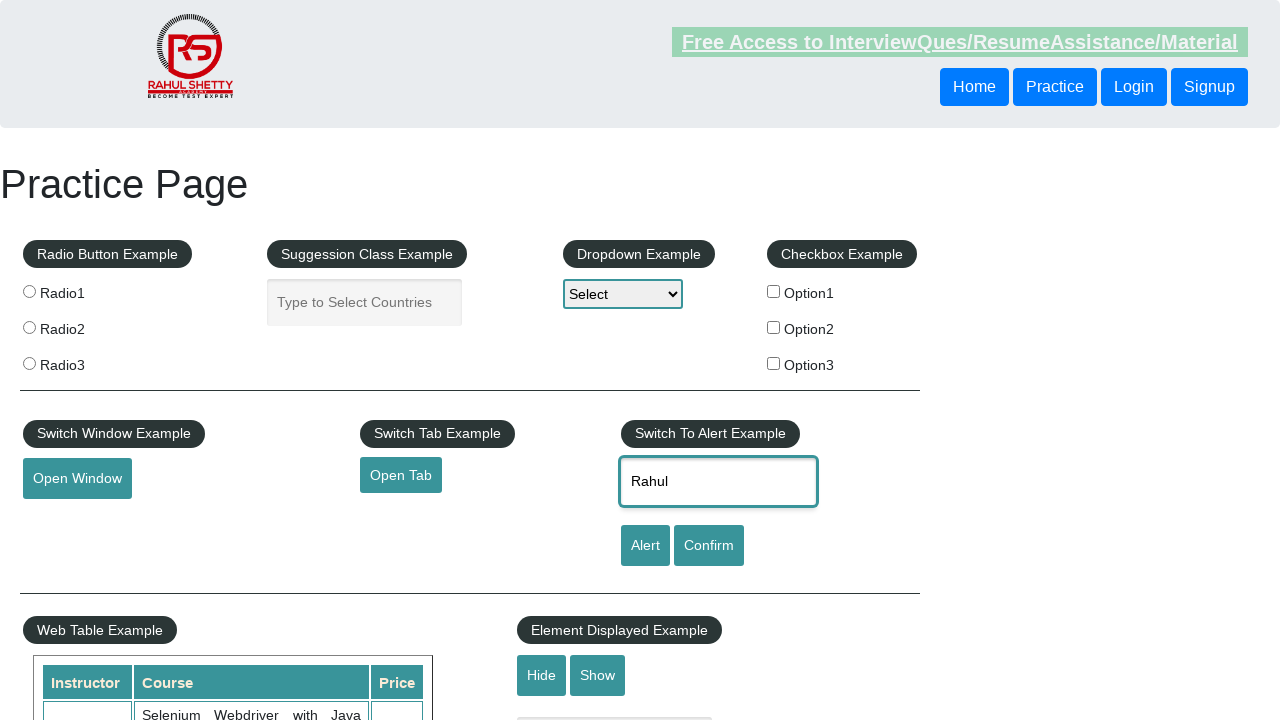

Clicked alert button to trigger first JavaScript alert at (645, 546) on [id='alertbtn']
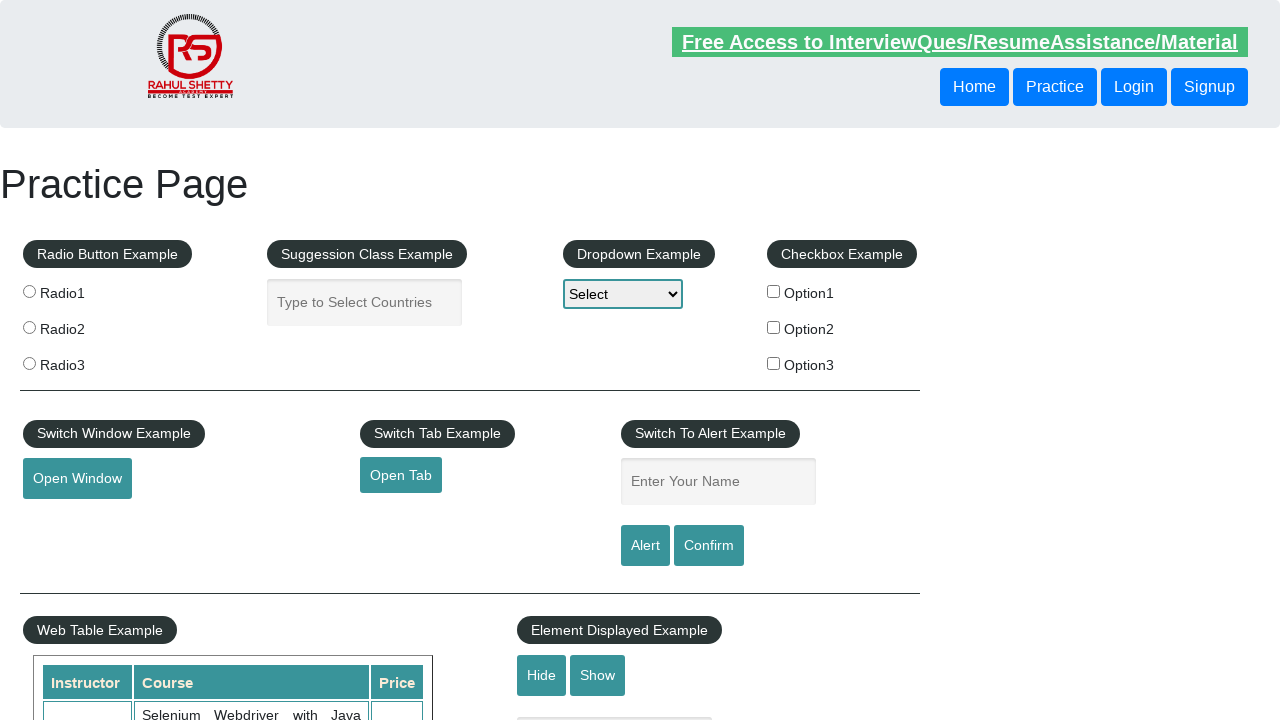

Set up listener to accept the first alert
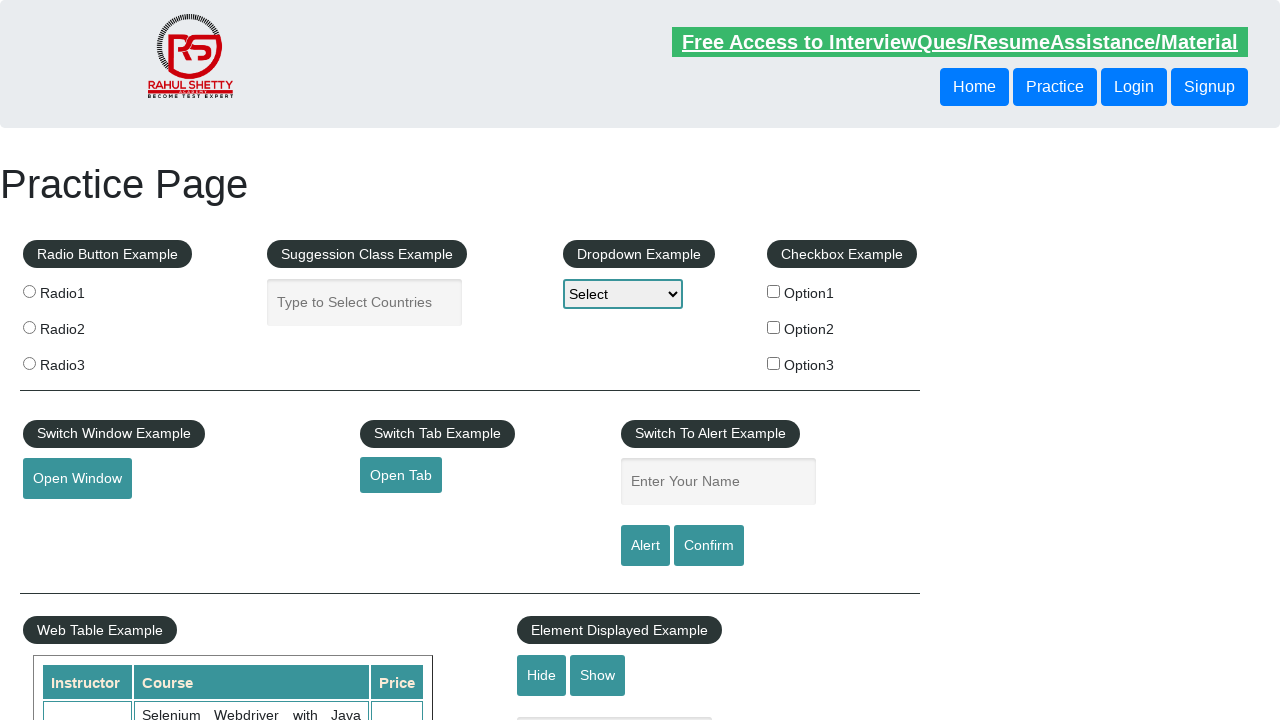

Waited 1000ms for first alert to be processed
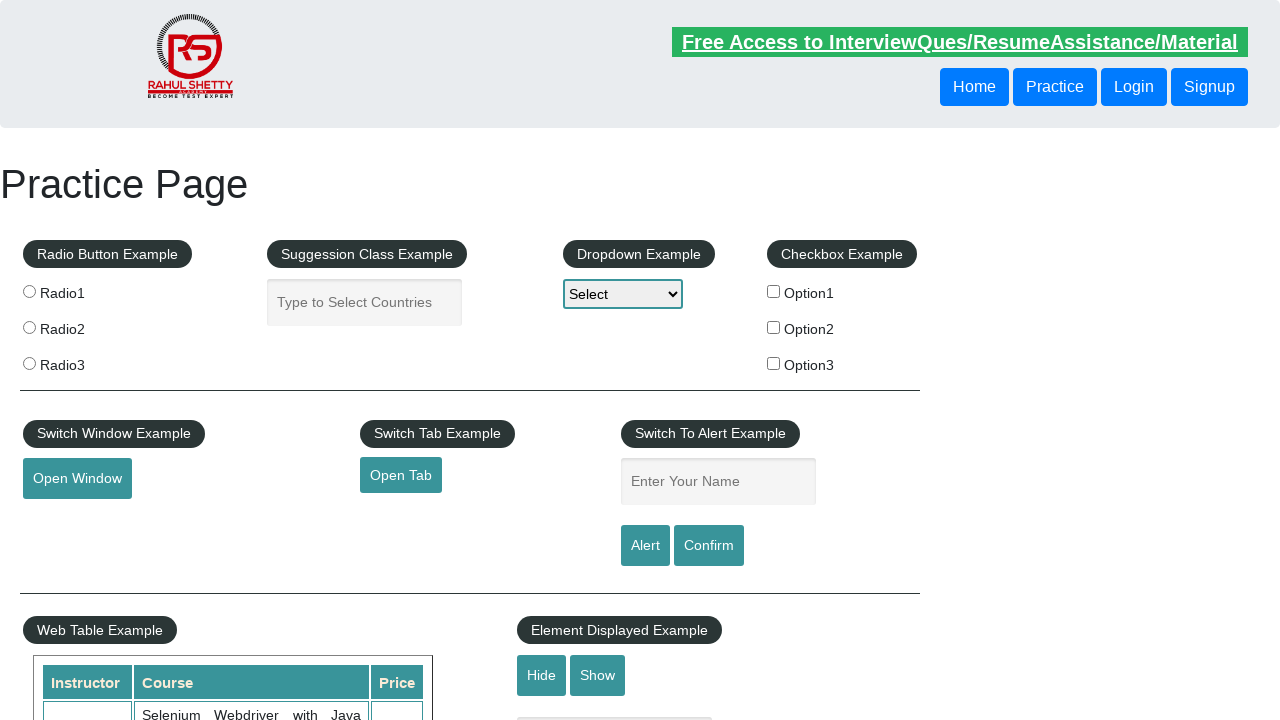

Clicked confirm button to trigger second JavaScript alert at (709, 546) on #confirmbtn
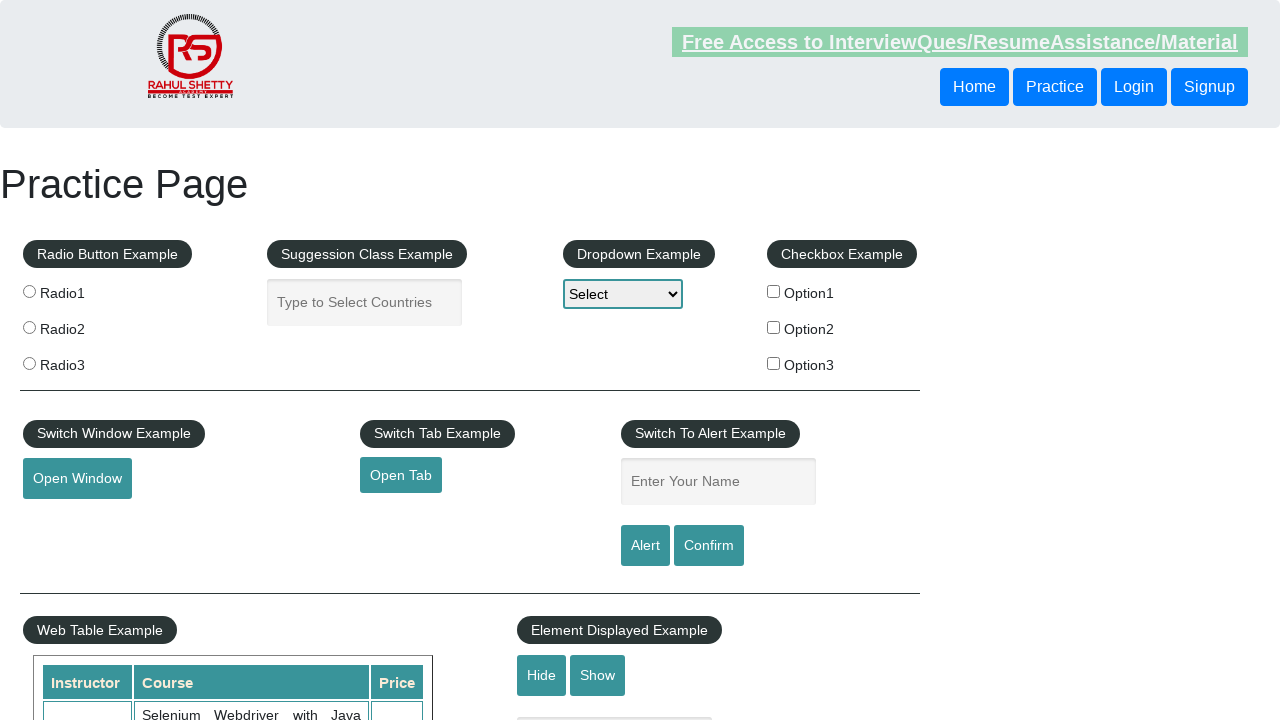

Set up listener to dismiss the second alert
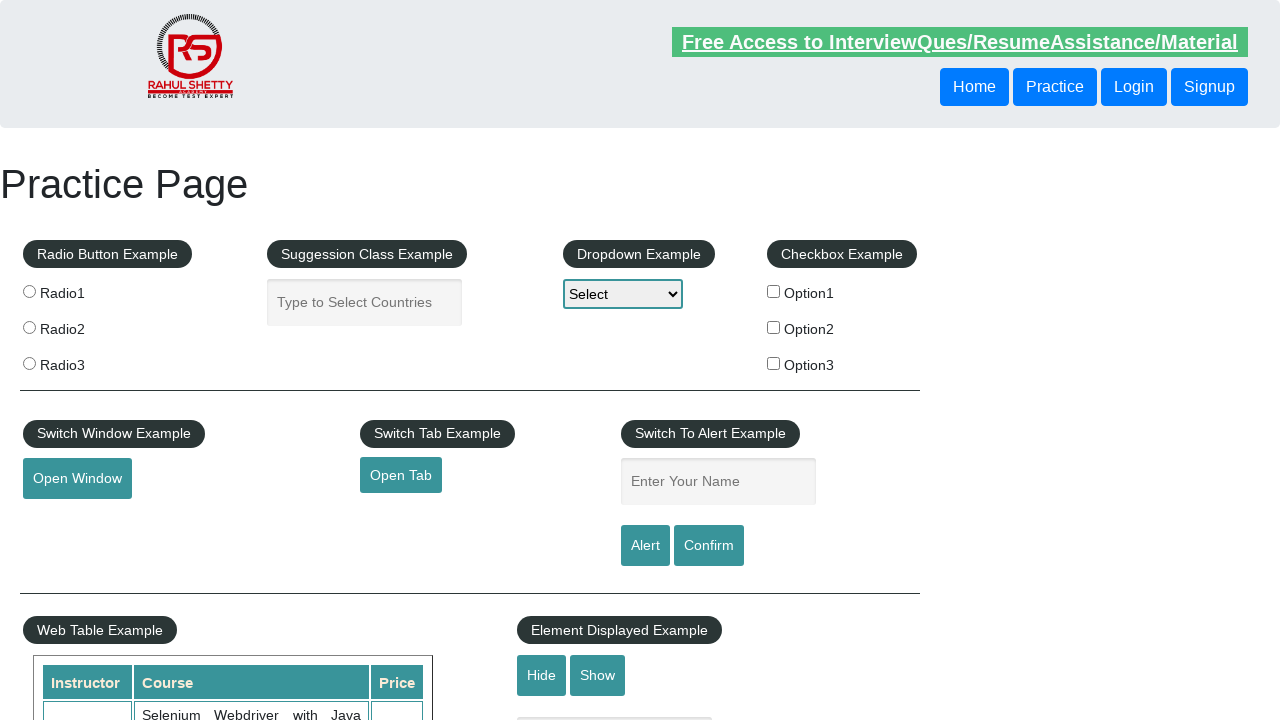

Waited 1000ms for second alert to be processed
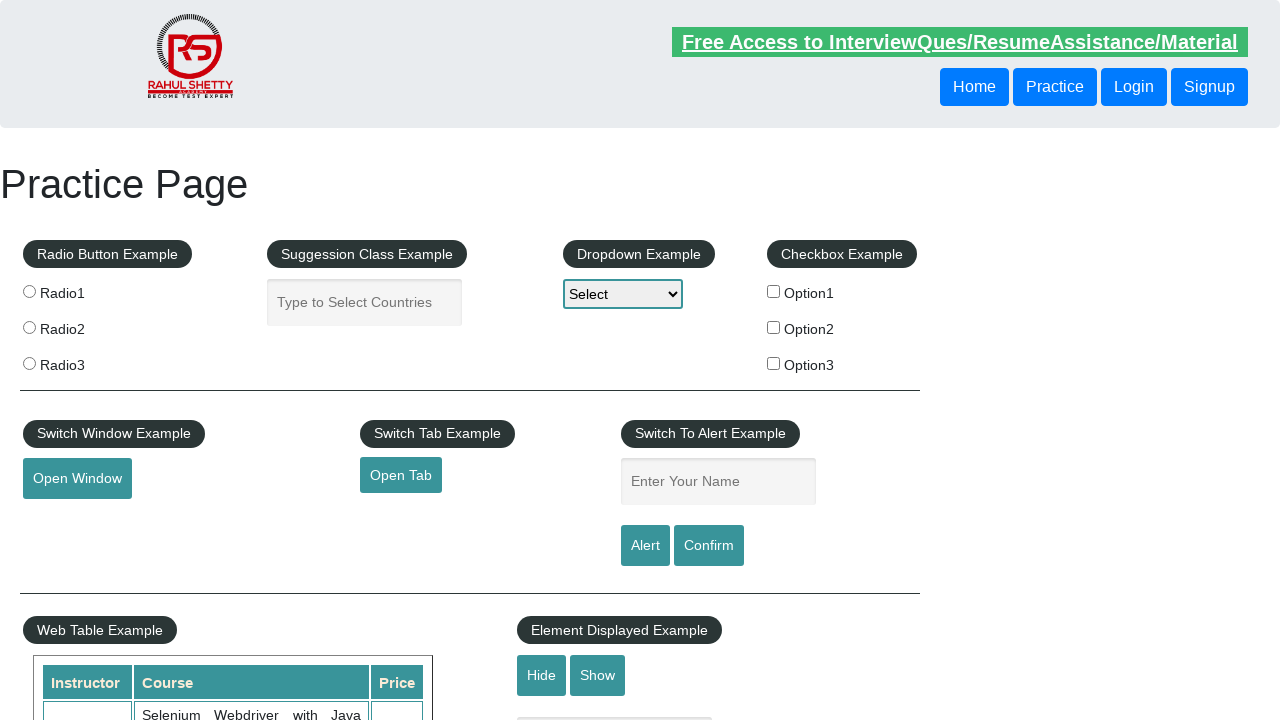

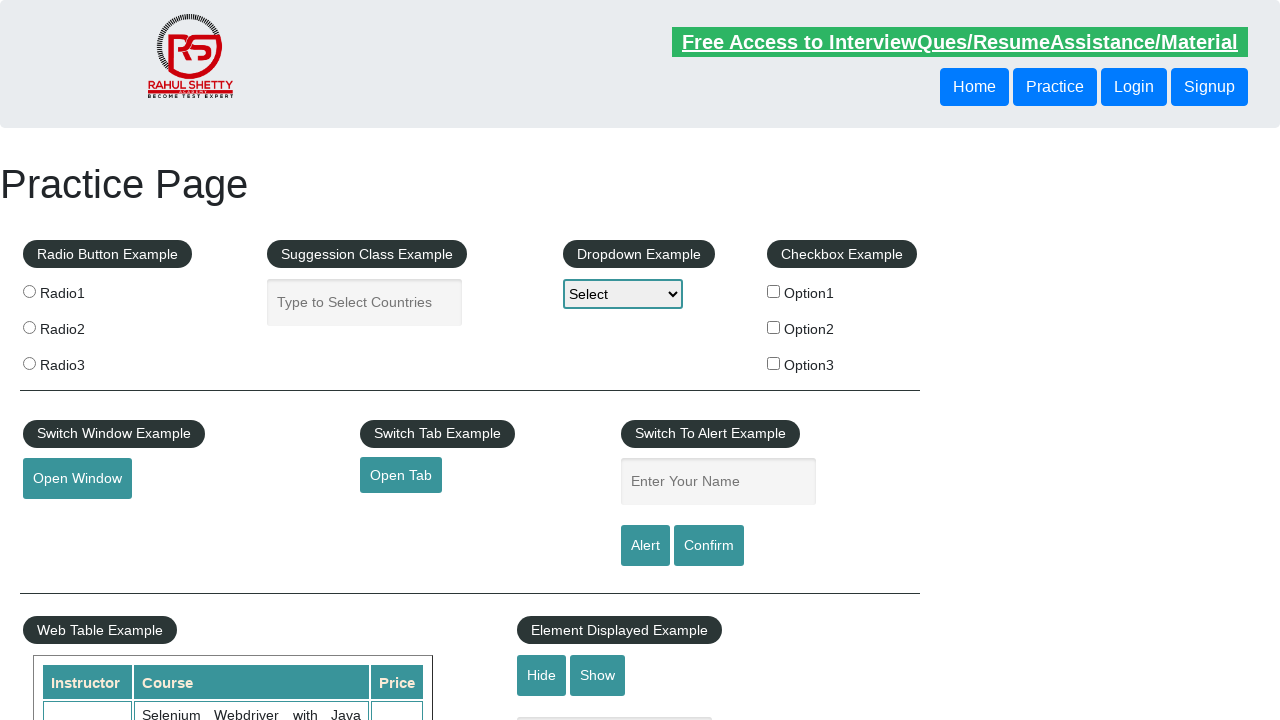